Tests a form submission on DemoQA by filling in full name, email, current address, and permanent address fields, then clicking the submit button

Starting URL: https://demoqa.com/text-box

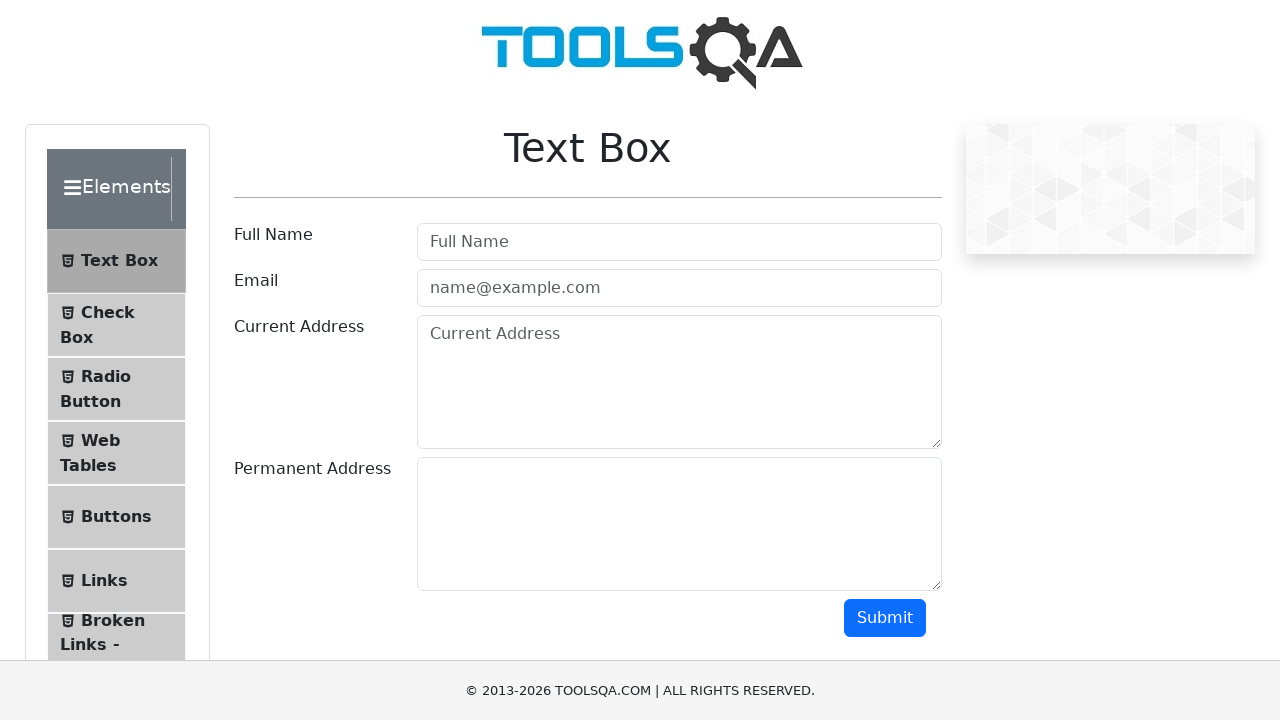

Filled full name field with 'John Smith' on input#userName
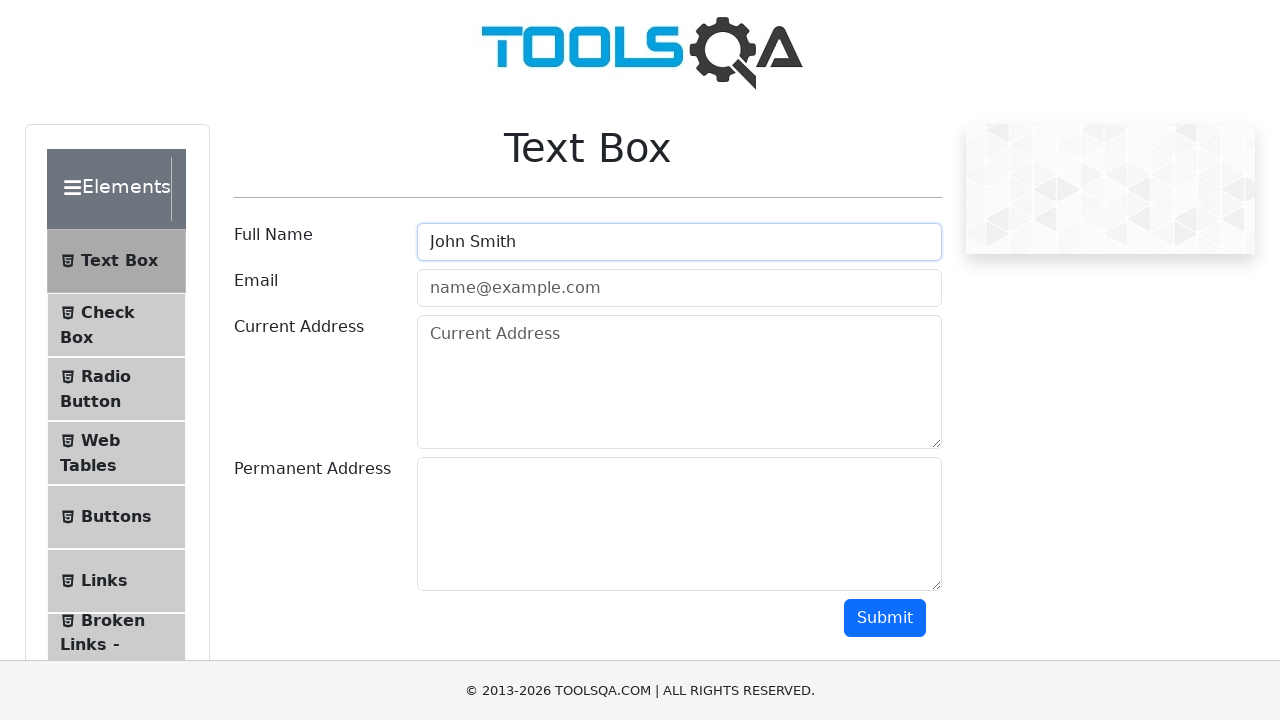

Filled email field with 'john.smith@example.com' on input#userEmail
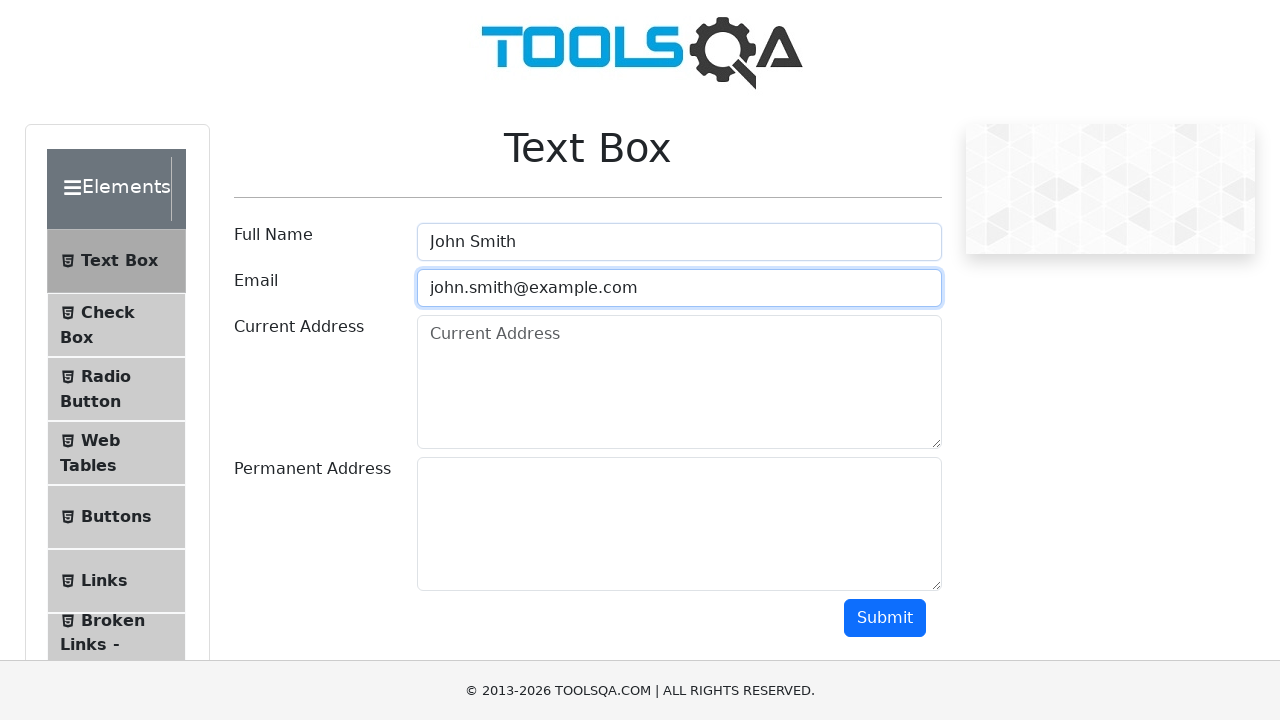

Filled current address field with '123 Main Street, New York, NY 10001' on textarea#currentAddress
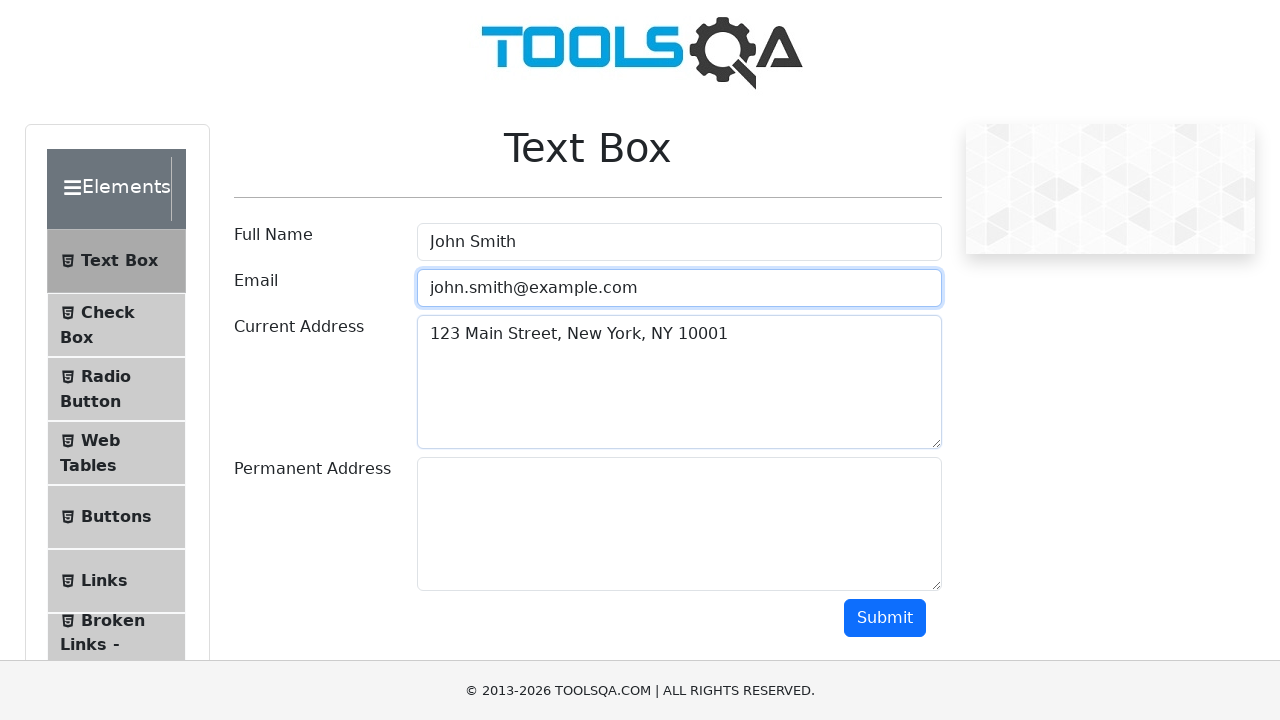

Filled permanent address field with '456 Oak Avenue, Los Angeles, CA 90001' on textarea#permanentAddress
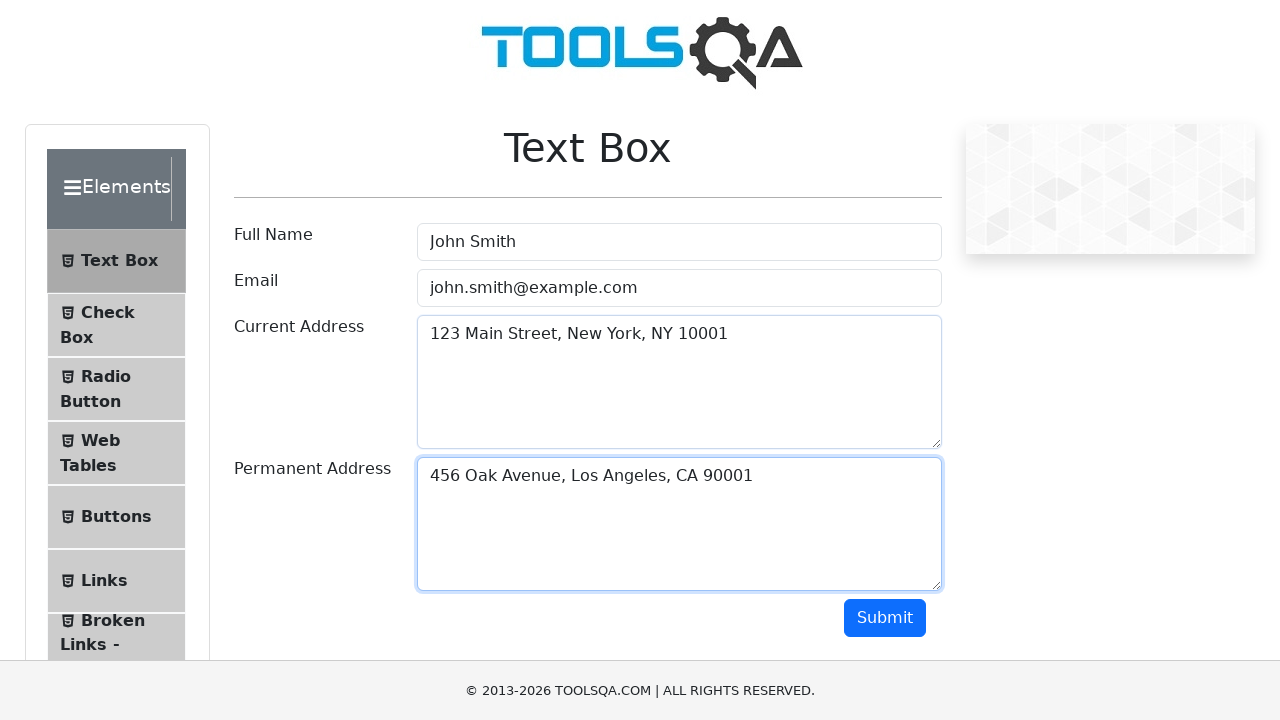

Clicked submit button to submit form at (885, 618) on button#submit
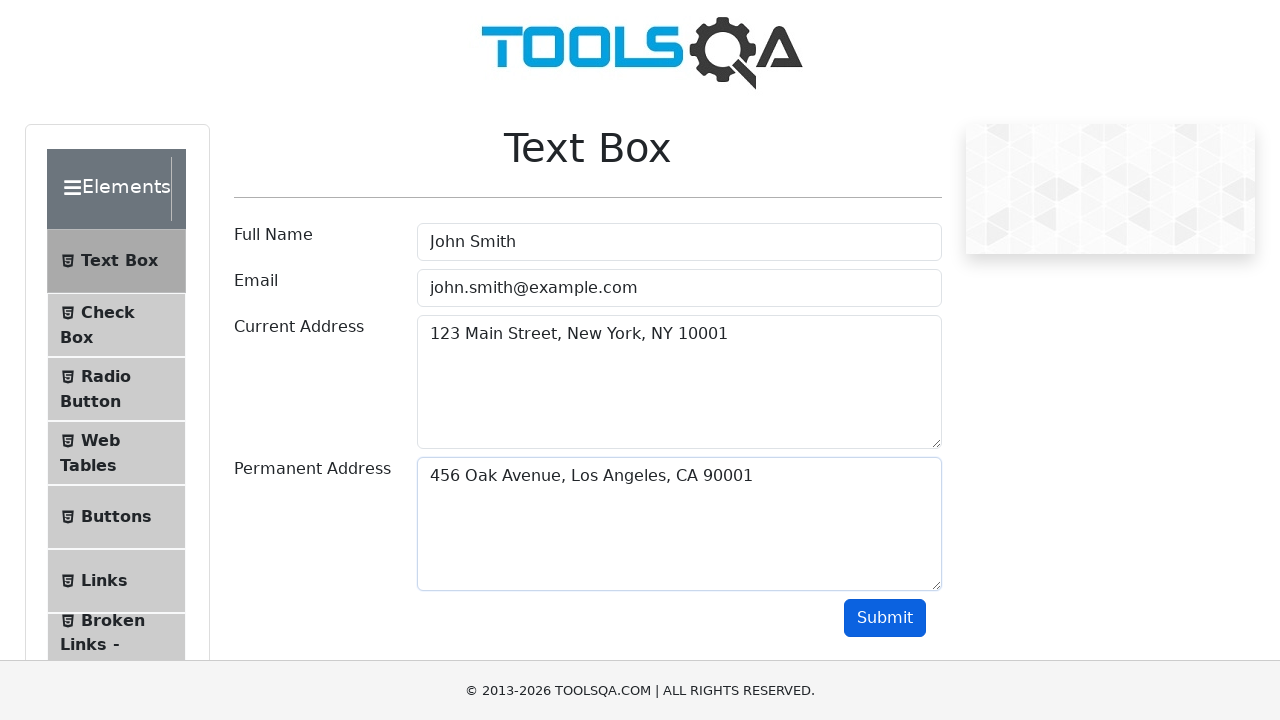

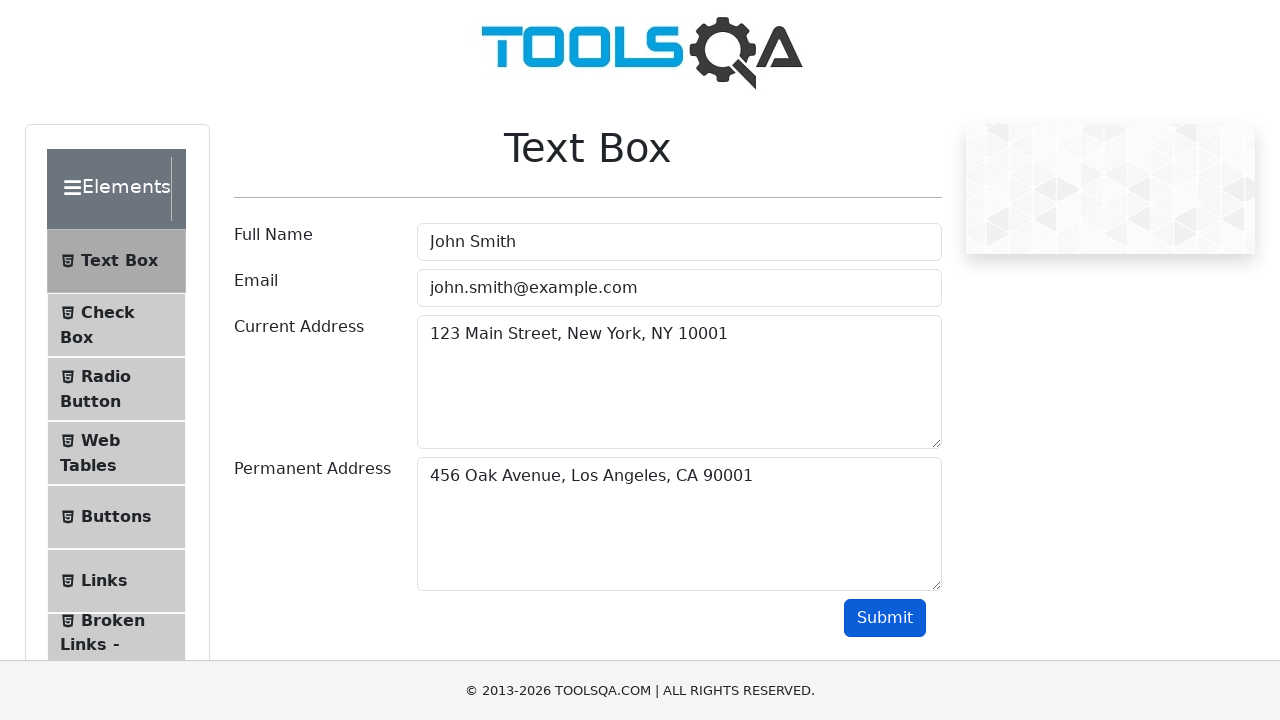